Tests clicking a JavaScript confirm dialog and accepting it (clicking OK), then verifies the result message shows the OK click was registered

Starting URL: https://the-internet.herokuapp.com/javascript_alerts

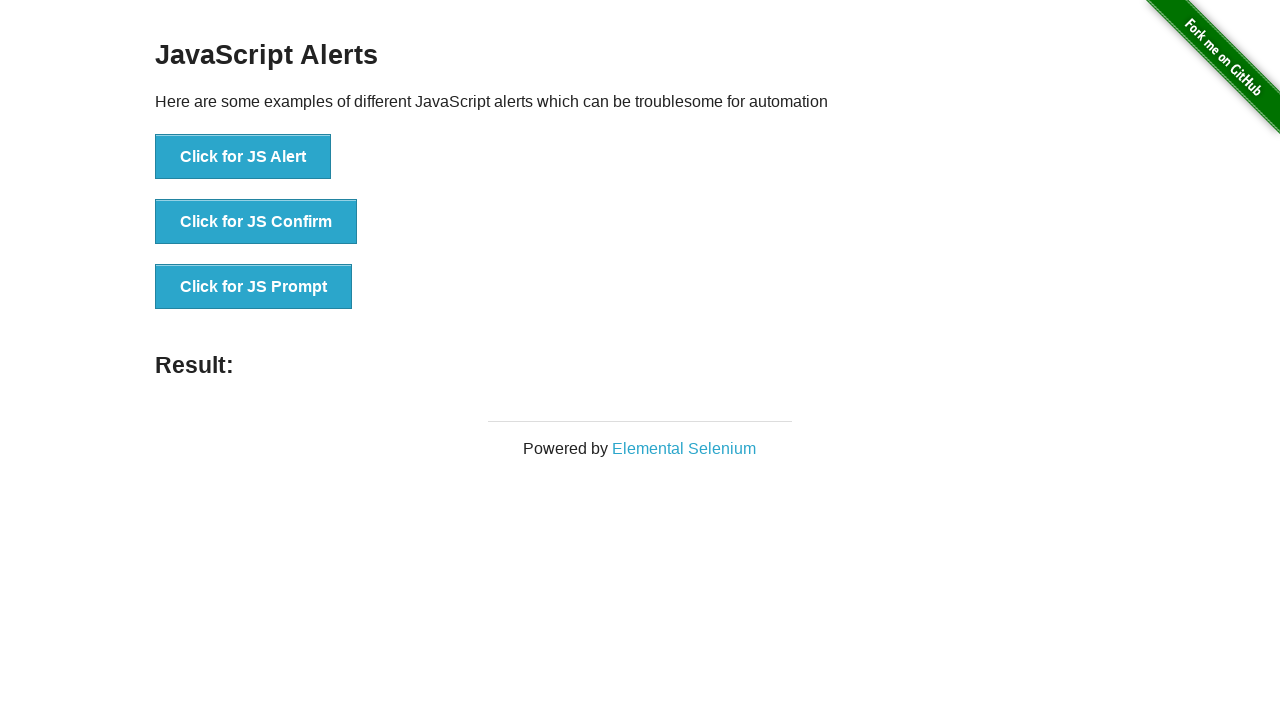

Set up dialog handler to accept confirm dialog by clicking OK
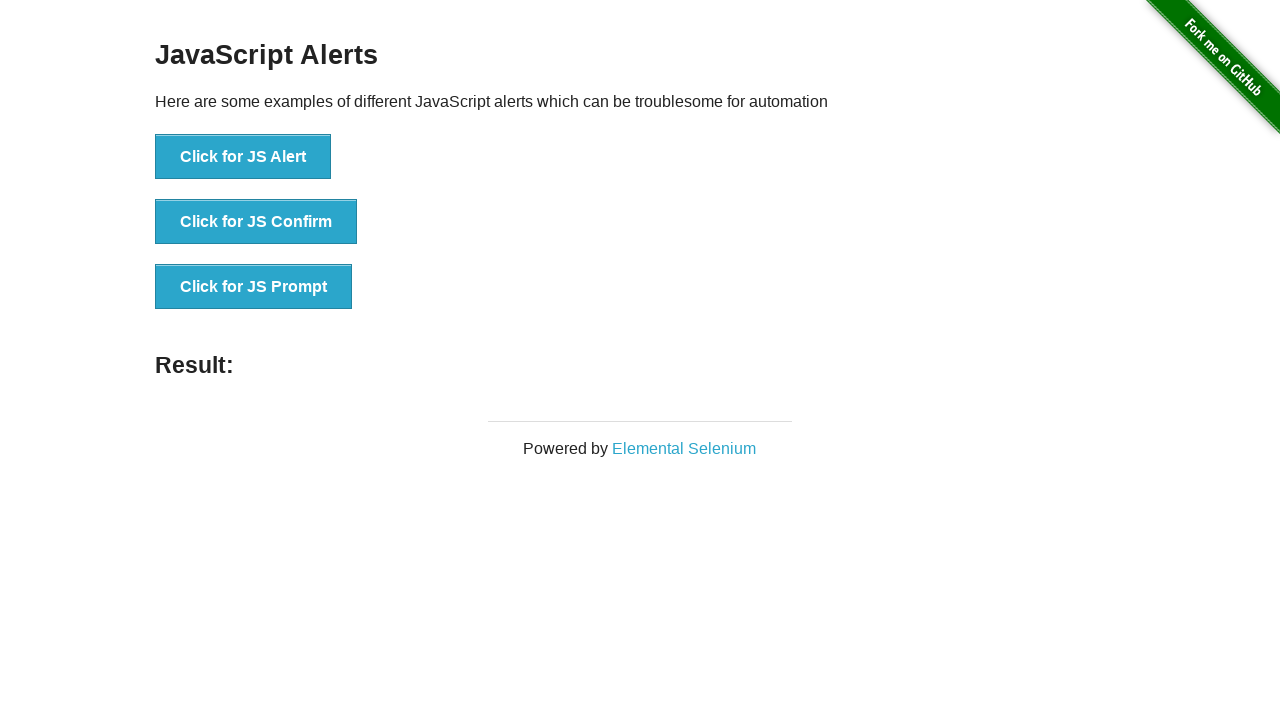

Clicked the JS Confirm button to trigger confirm dialog at (256, 222) on xpath=//button[.='Click for JS Confirm']
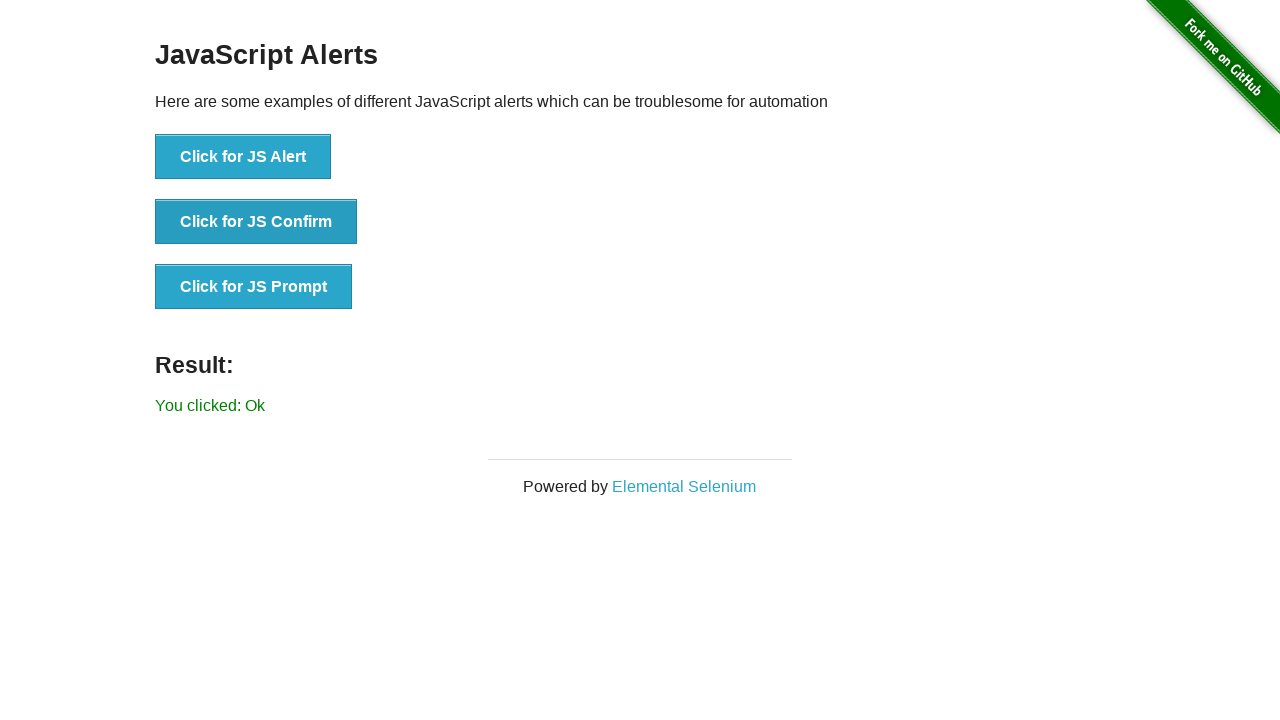

Result message appeared after confirming dialog
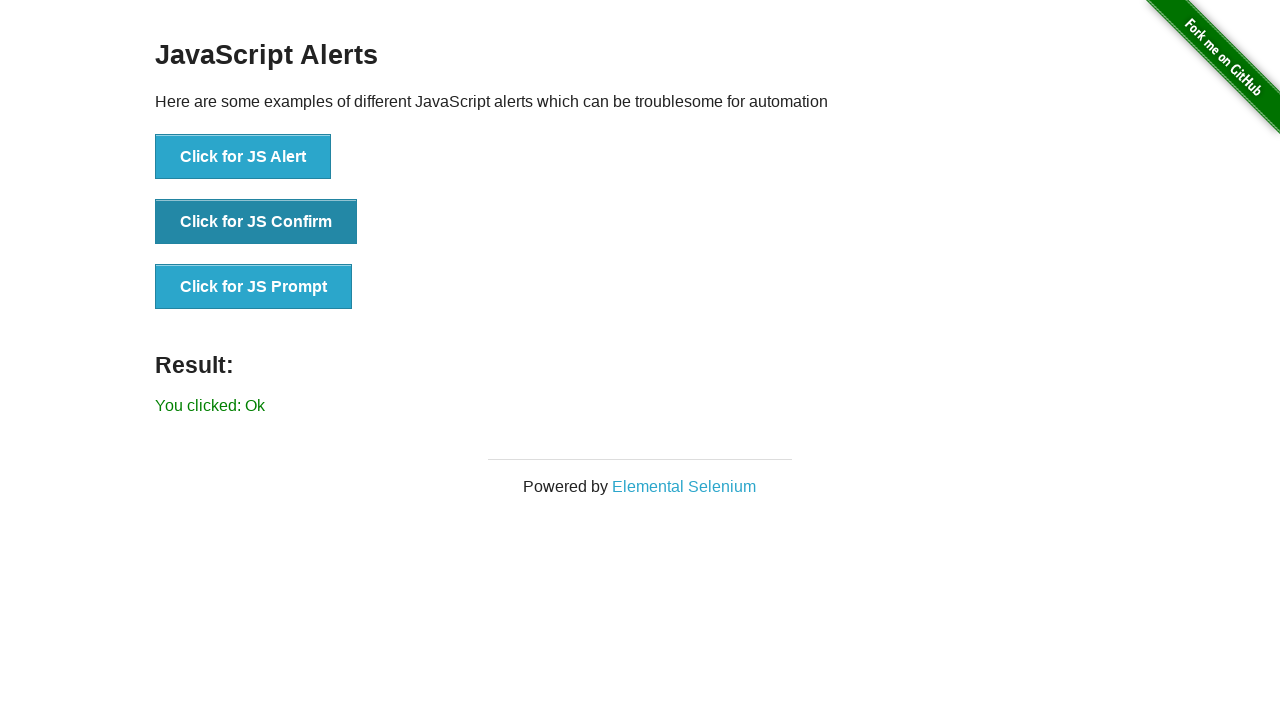

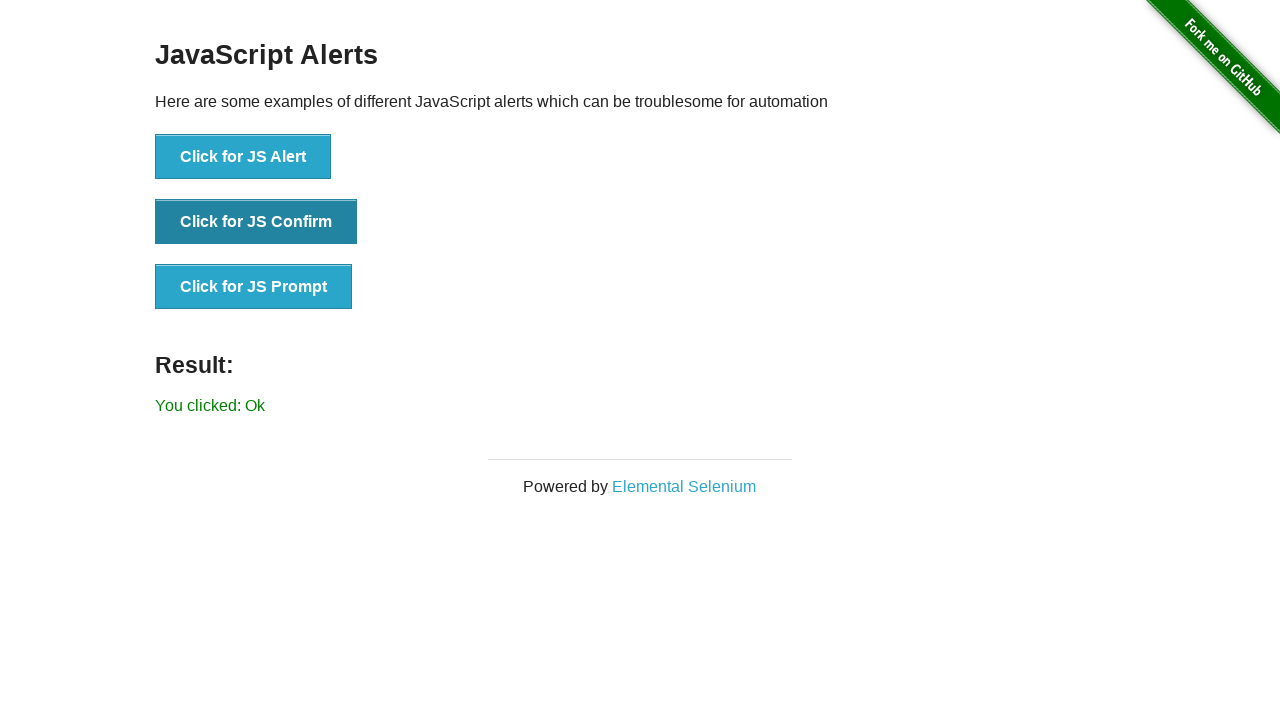